Tests GitHub search functionality by searching for a specific repository, navigating to it, and verifying that a specific issue exists in the Issues tab.

Starting URL: https://github.com

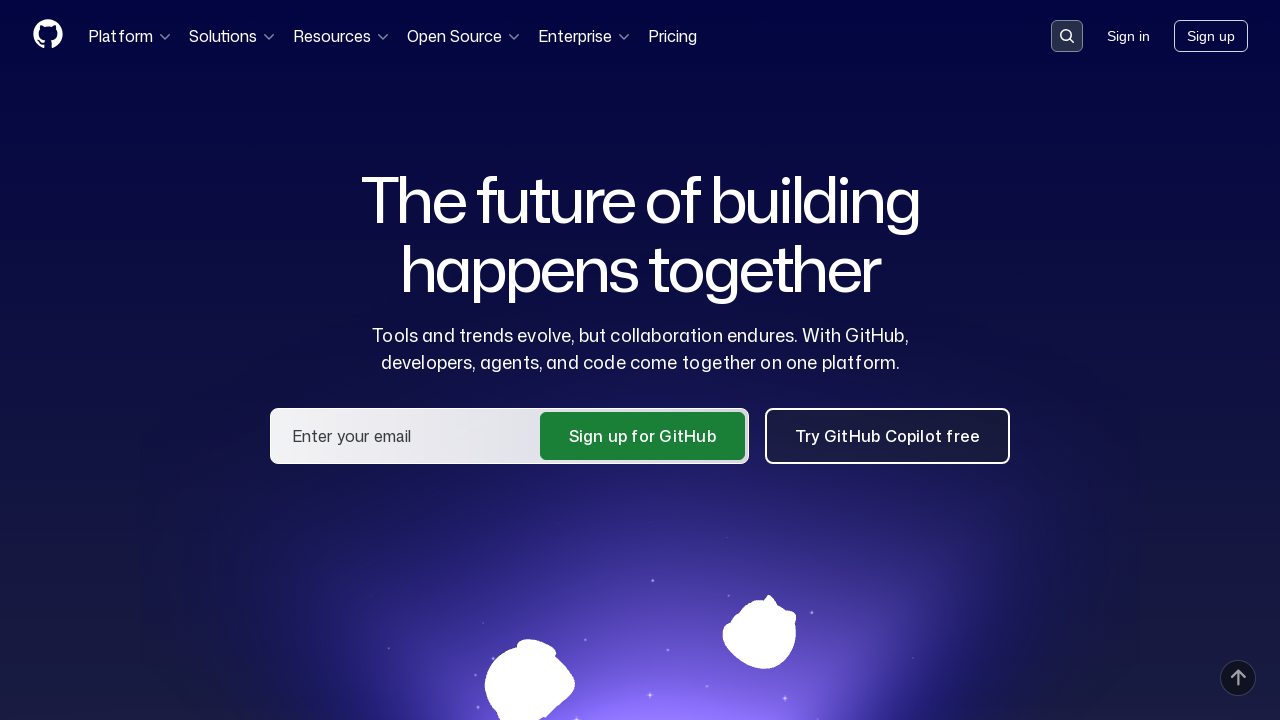

Clicked on search input container at (1067, 36) on .search-input-container
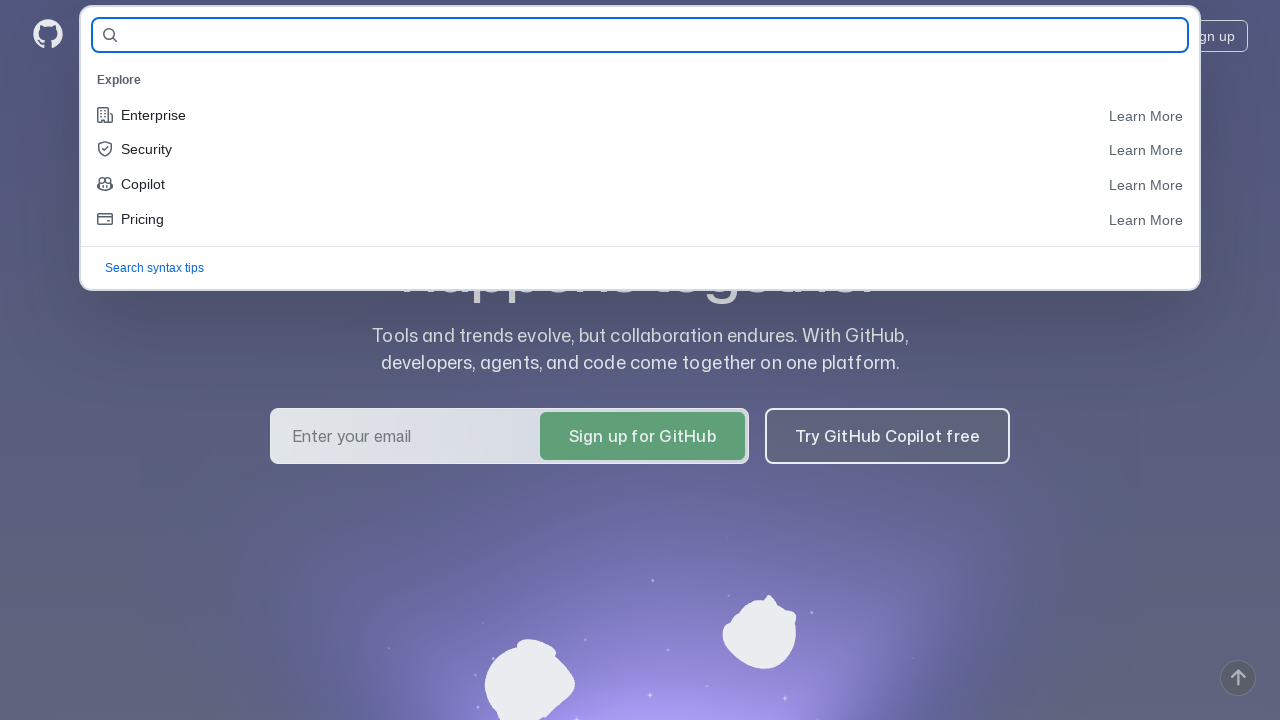

Filled search field with repository name 'Kachanok/qa_guru_allure_hw' on #query-builder-test
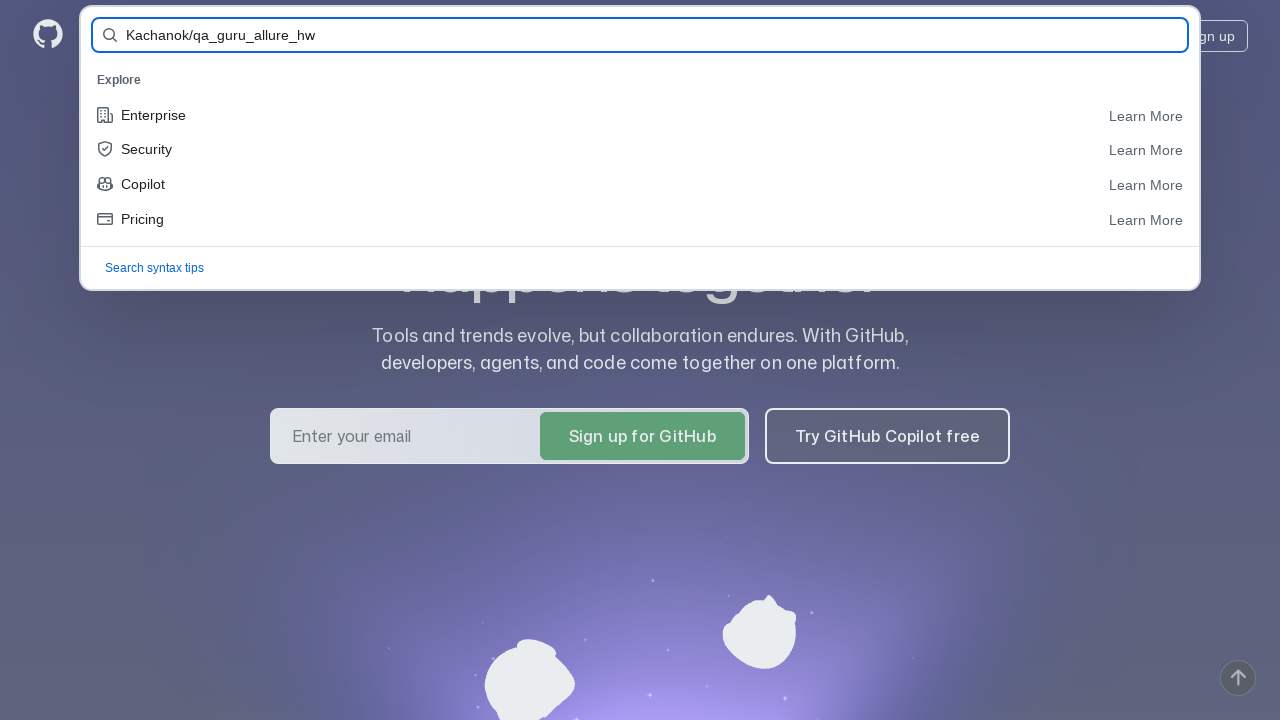

Pressed Enter to submit search query on #query-builder-test
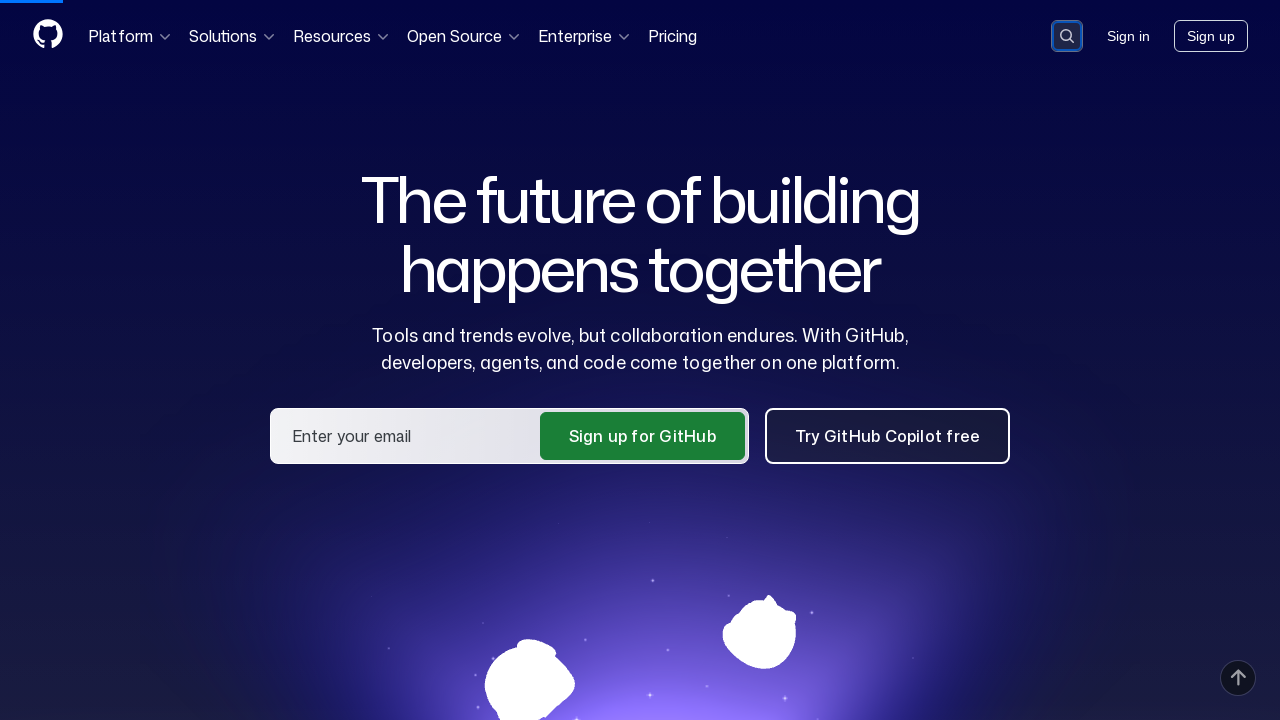

Clicked on repository link 'Kachanok/qa_guru_allure_hw' in search results at (482, 161) on a:has-text('Kachanok/qa_guru_allure_hw')
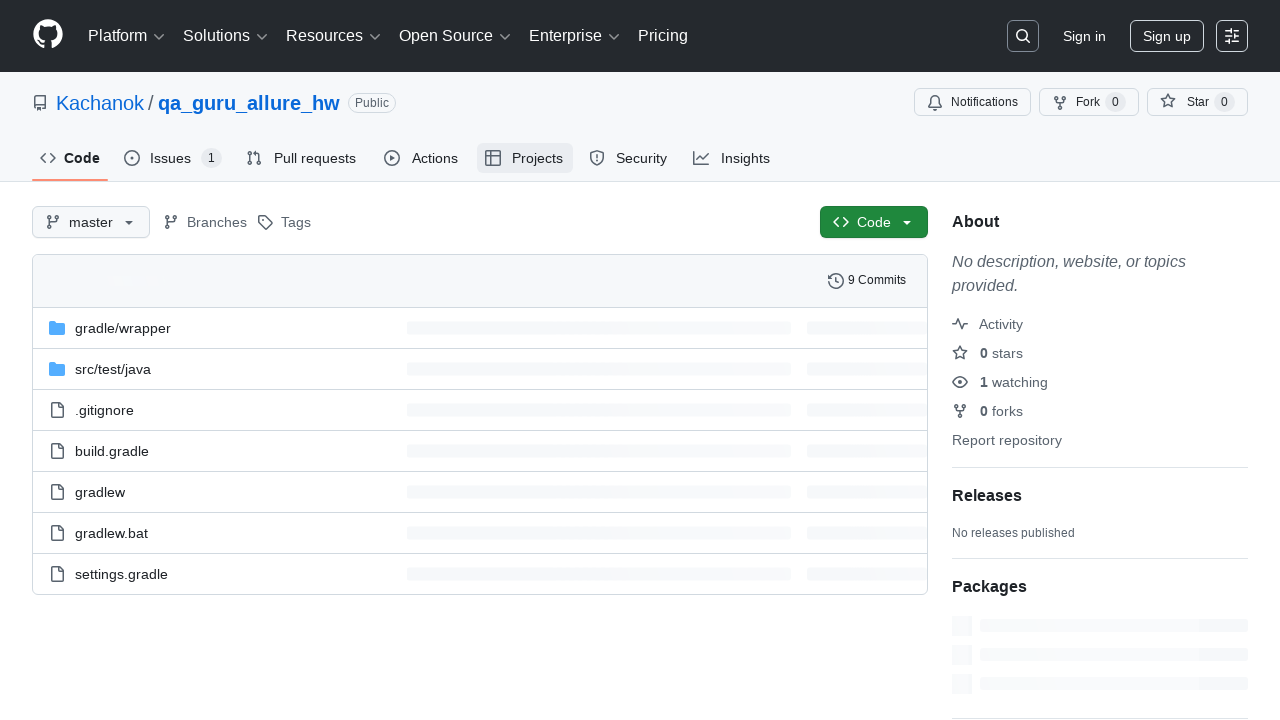

Clicked on Issues tab at (173, 158) on #issues-tab
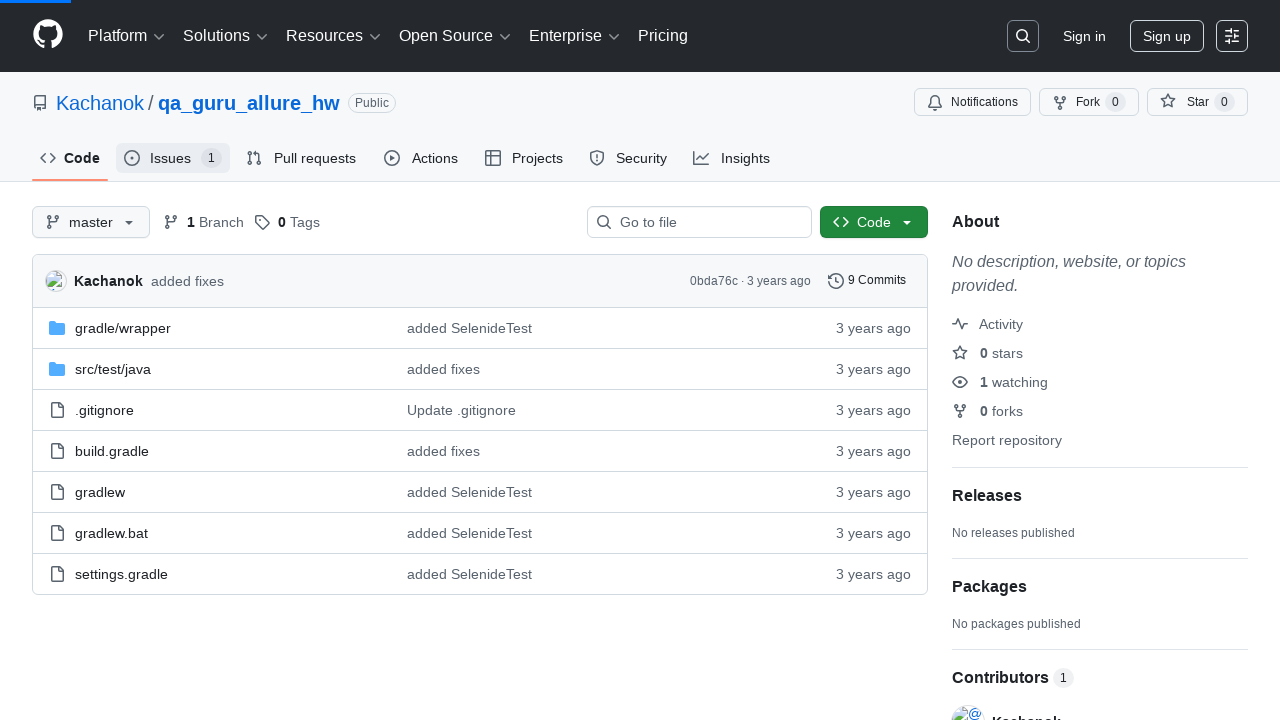

Verified that TestIssue exists in the Issues tab
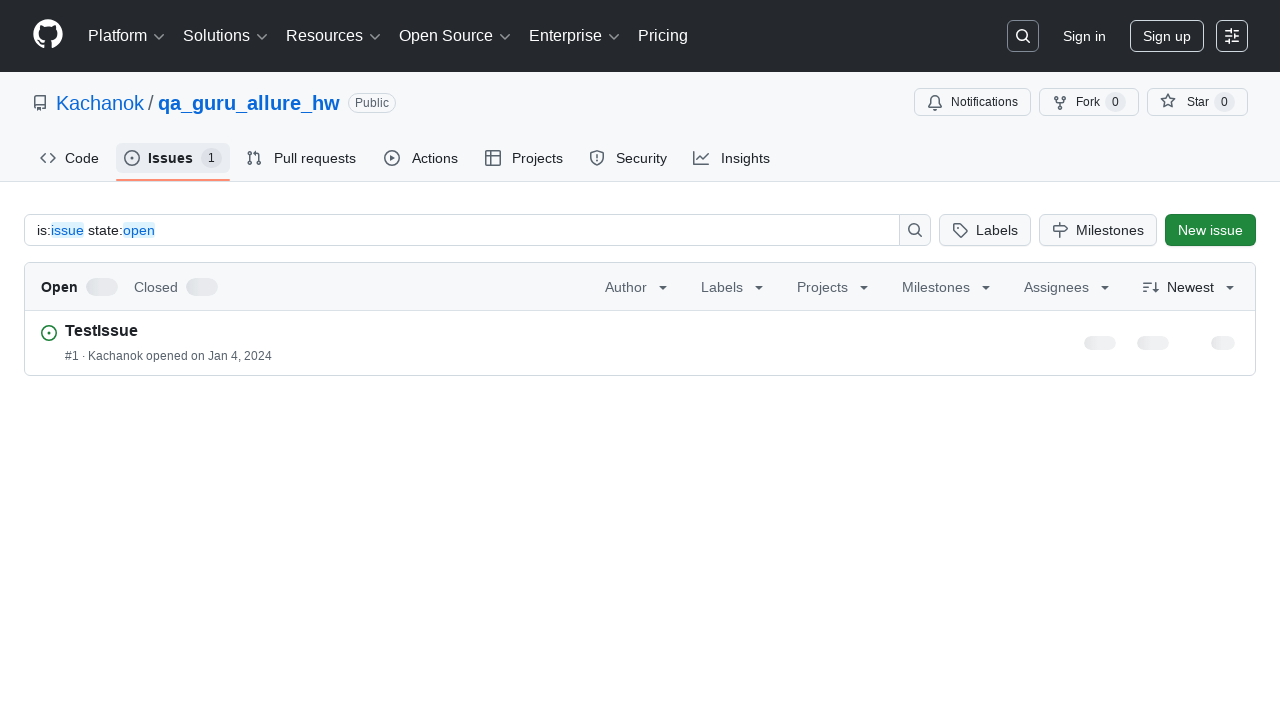

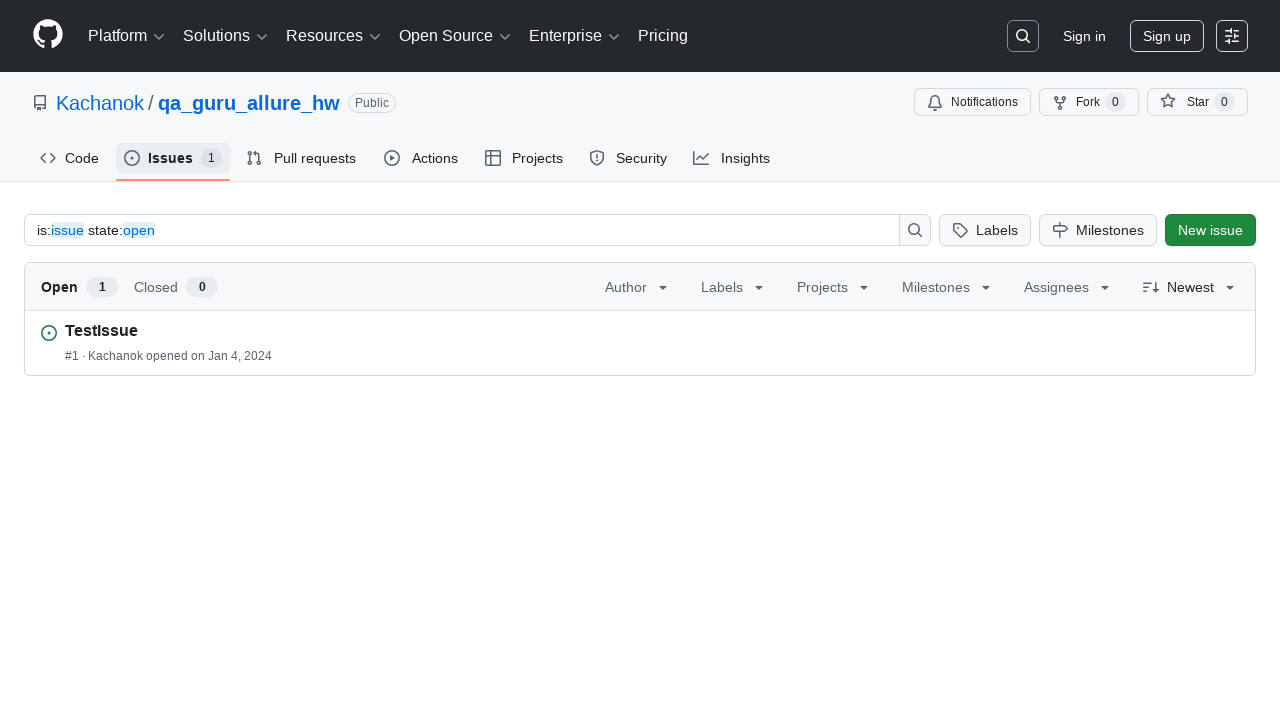